Tests window switching by opening a new tab and switching back to the original window

Starting URL: https://formy-project.herokuapp.com/switch-window

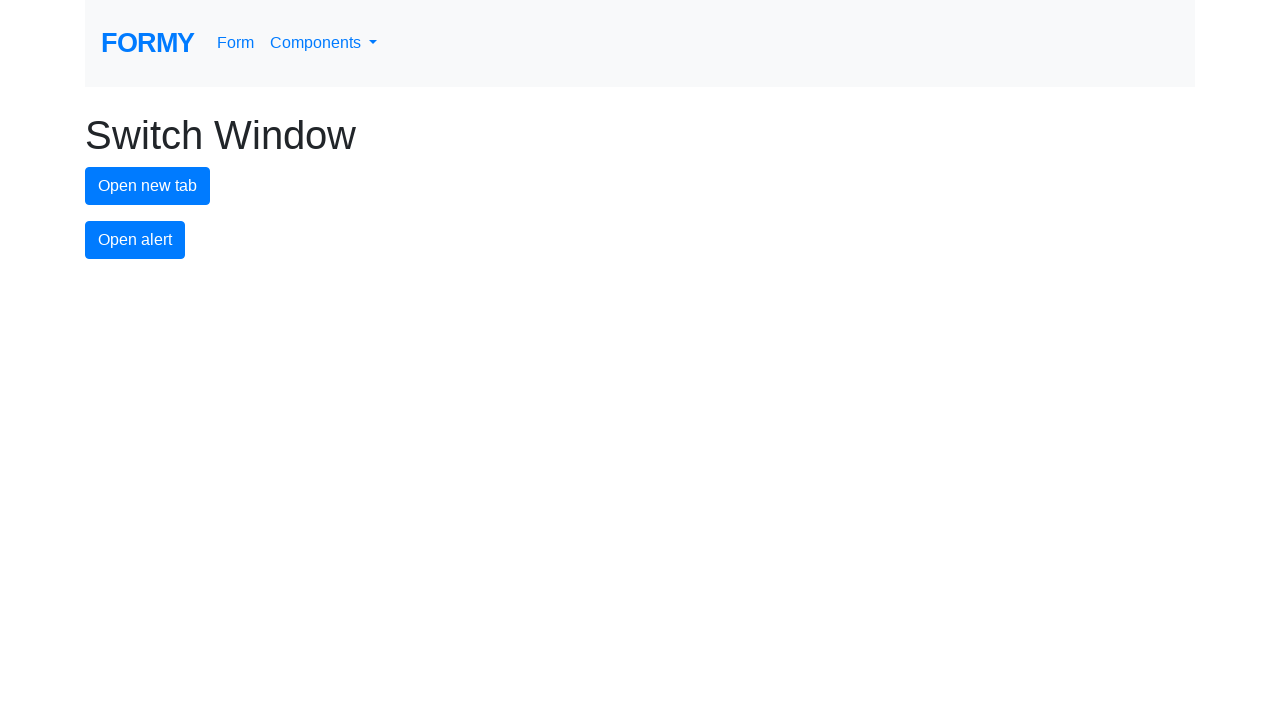

Stored original page context
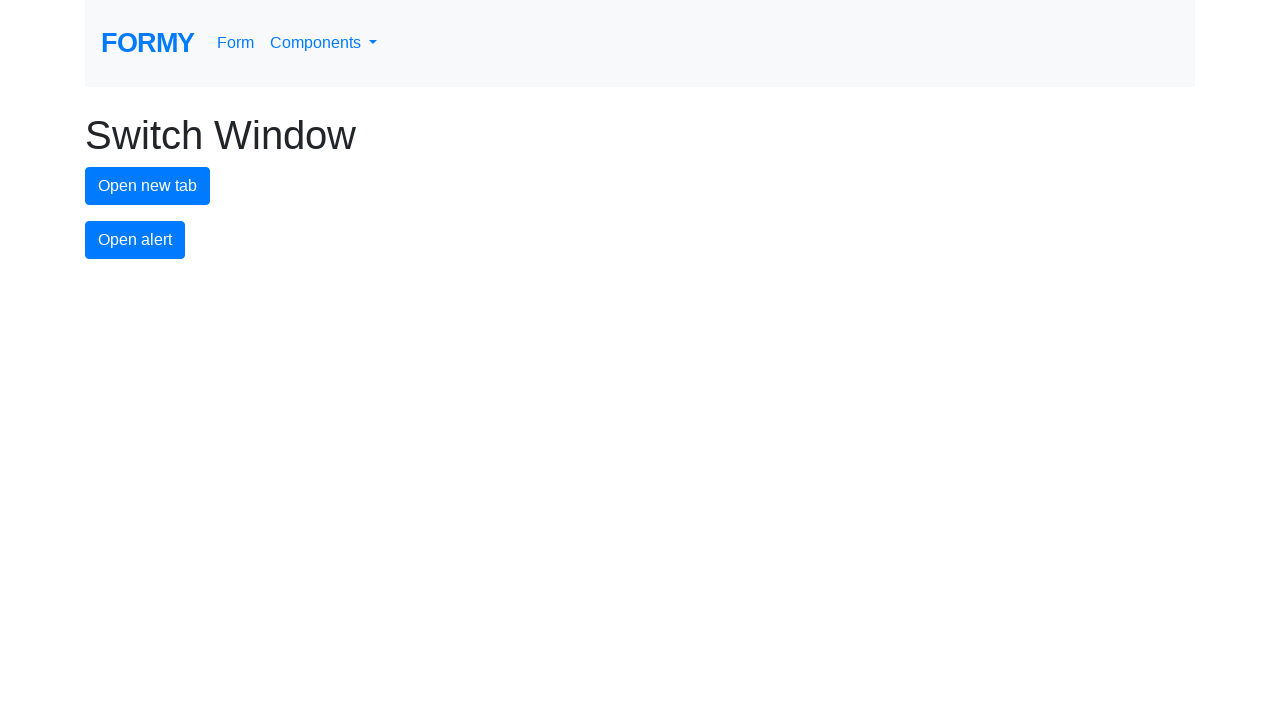

Clicked button to open new tab at (148, 186) on #new-tab-button
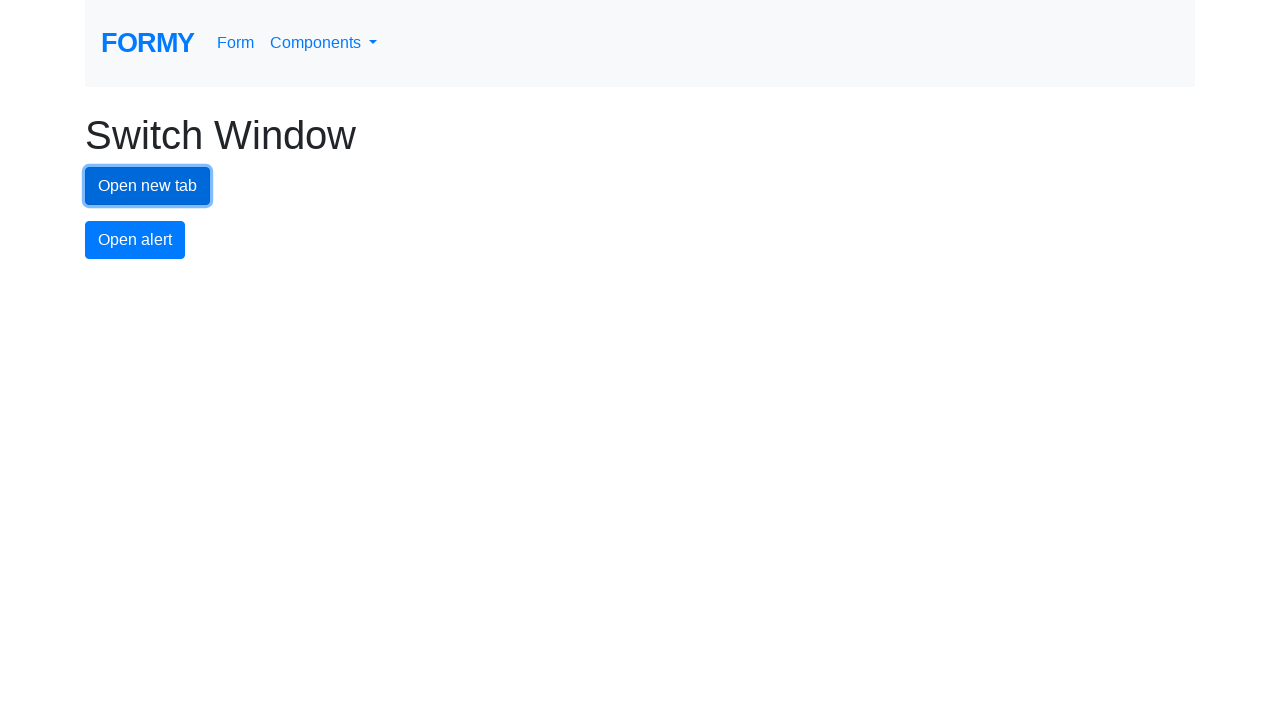

New tab opened and popup context captured
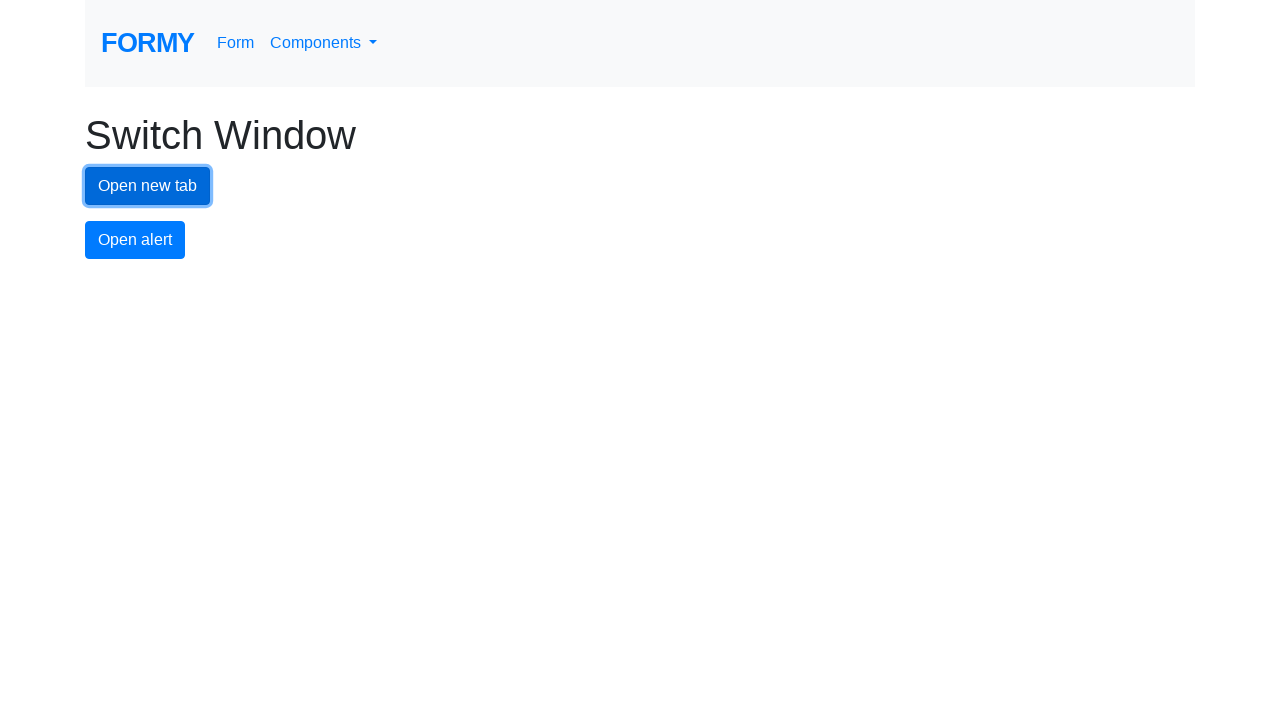

Closed new tab and switched back to original window
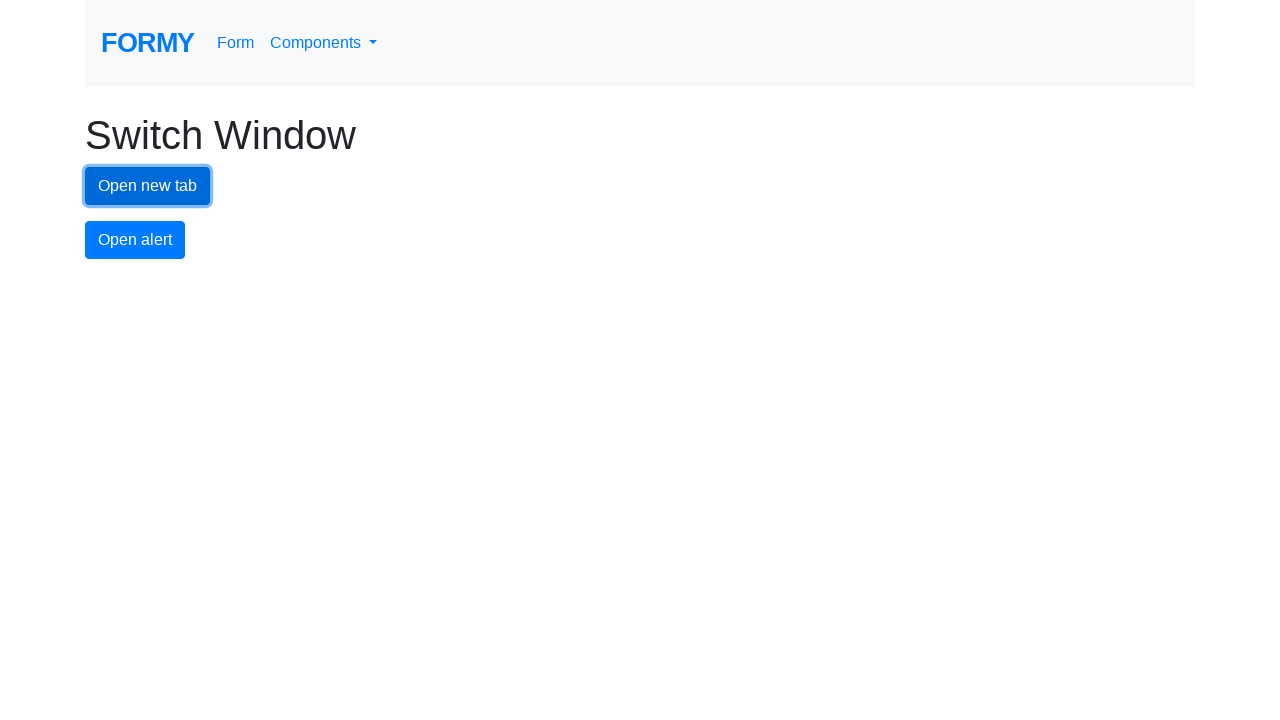

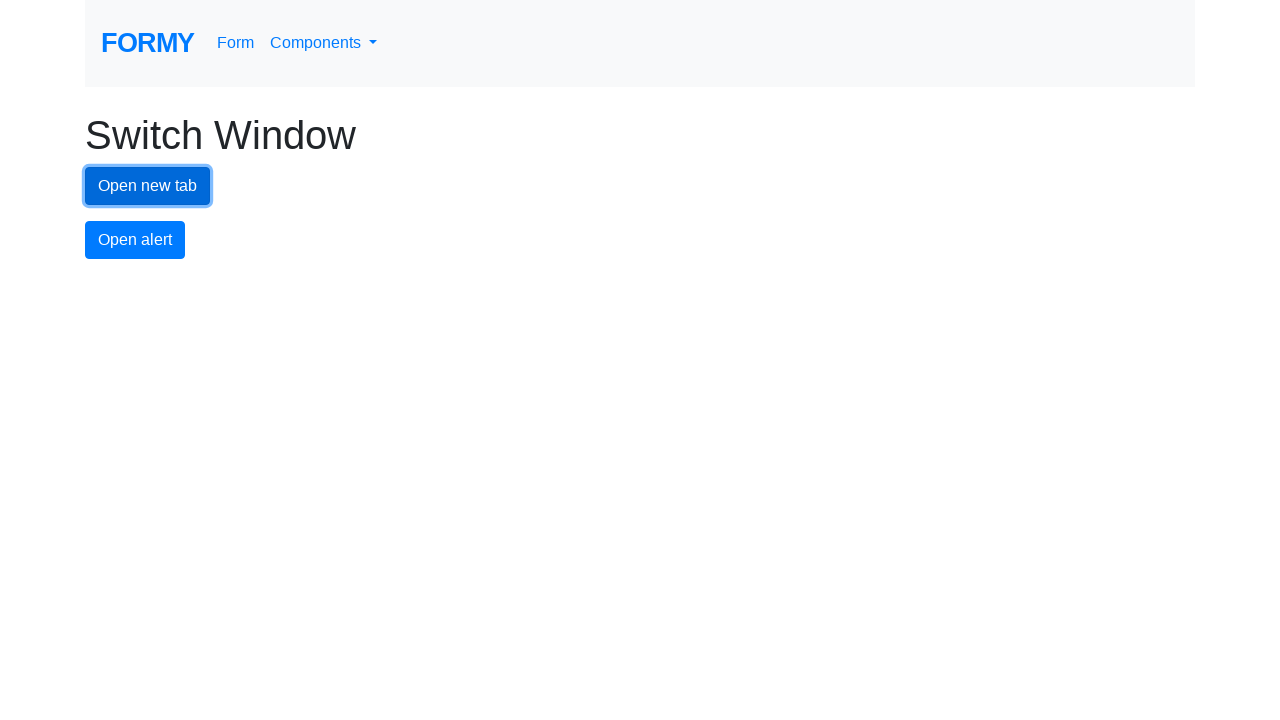